Tests multi-window handling by clicking a button that opens a new tabbed window, then switches back to the original window.

Starting URL: http://demo.automationtesting.in/Windows.html

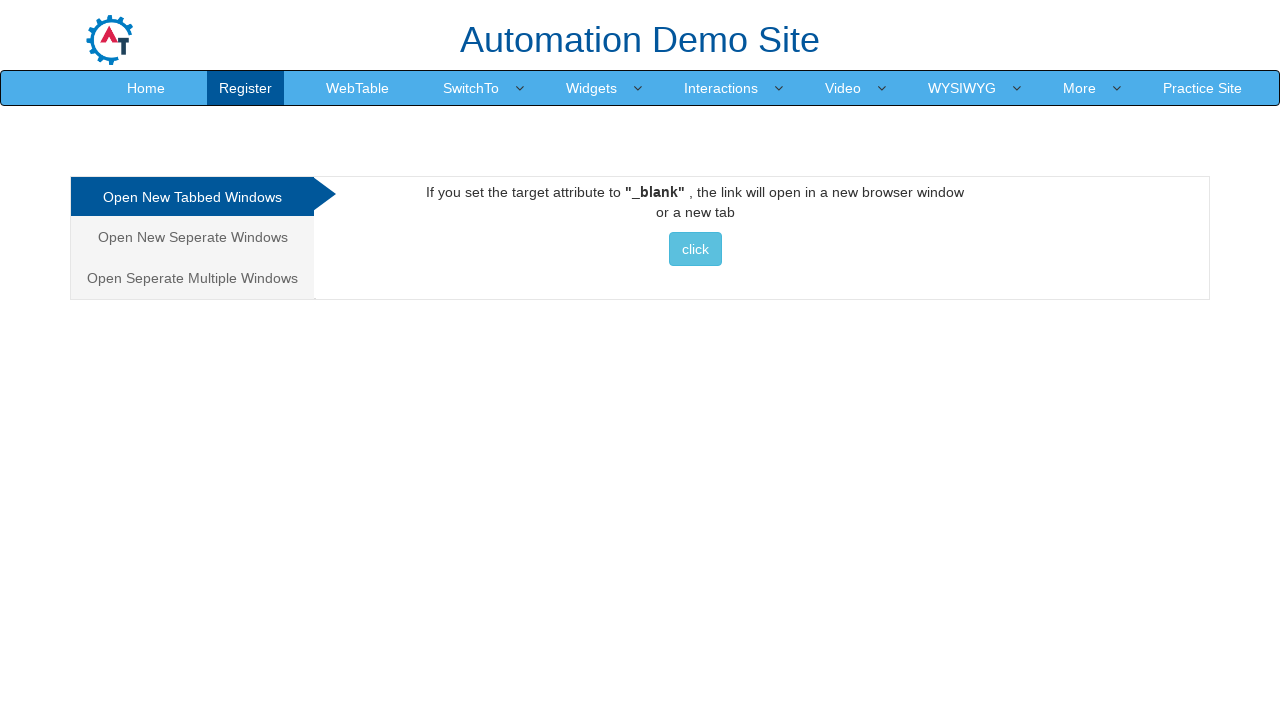

Clicked button to open a new tabbed window at (695, 249) on xpath=//*[@id='Tabbed']/a/button
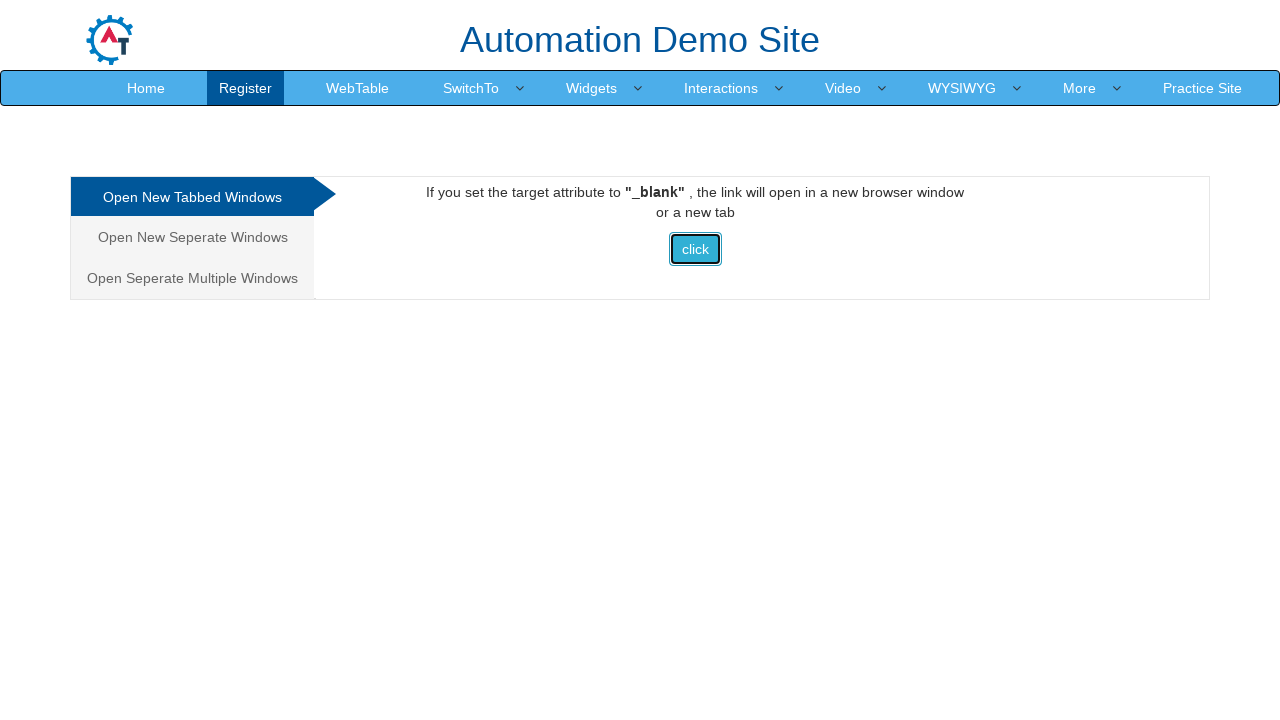

Waited for new tabbed window to open
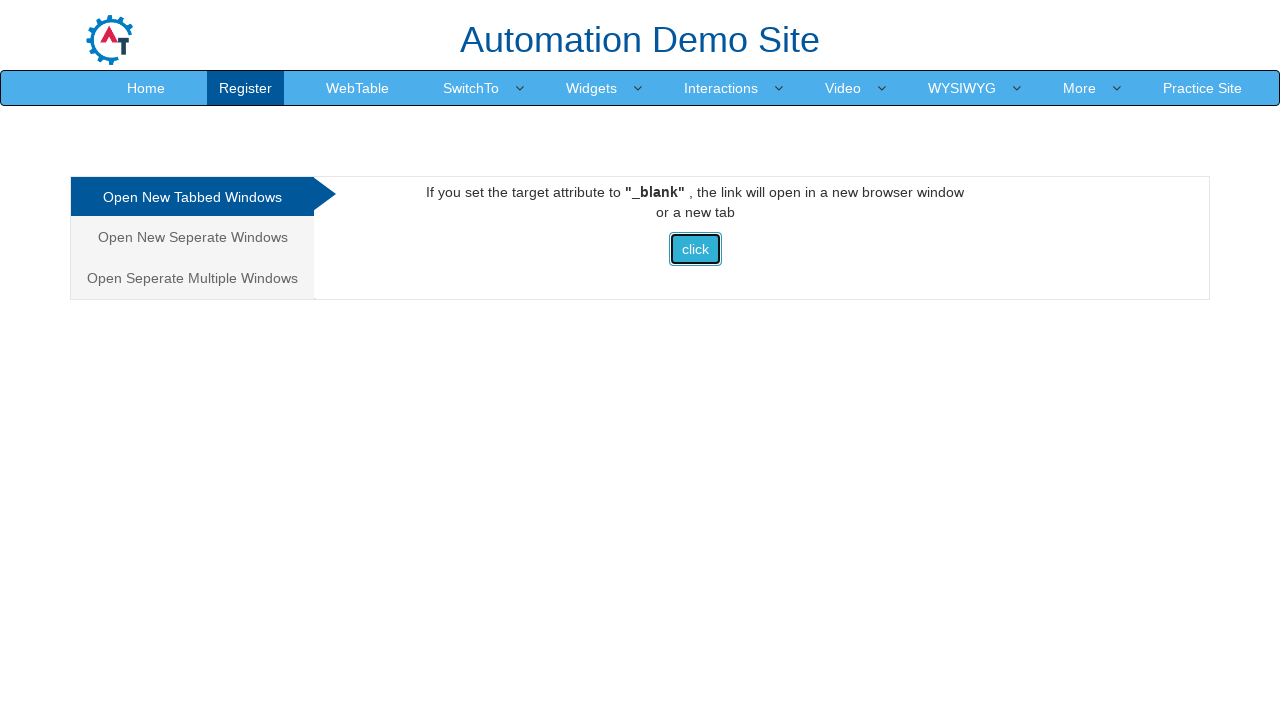

Retrieved all open pages/windows from context
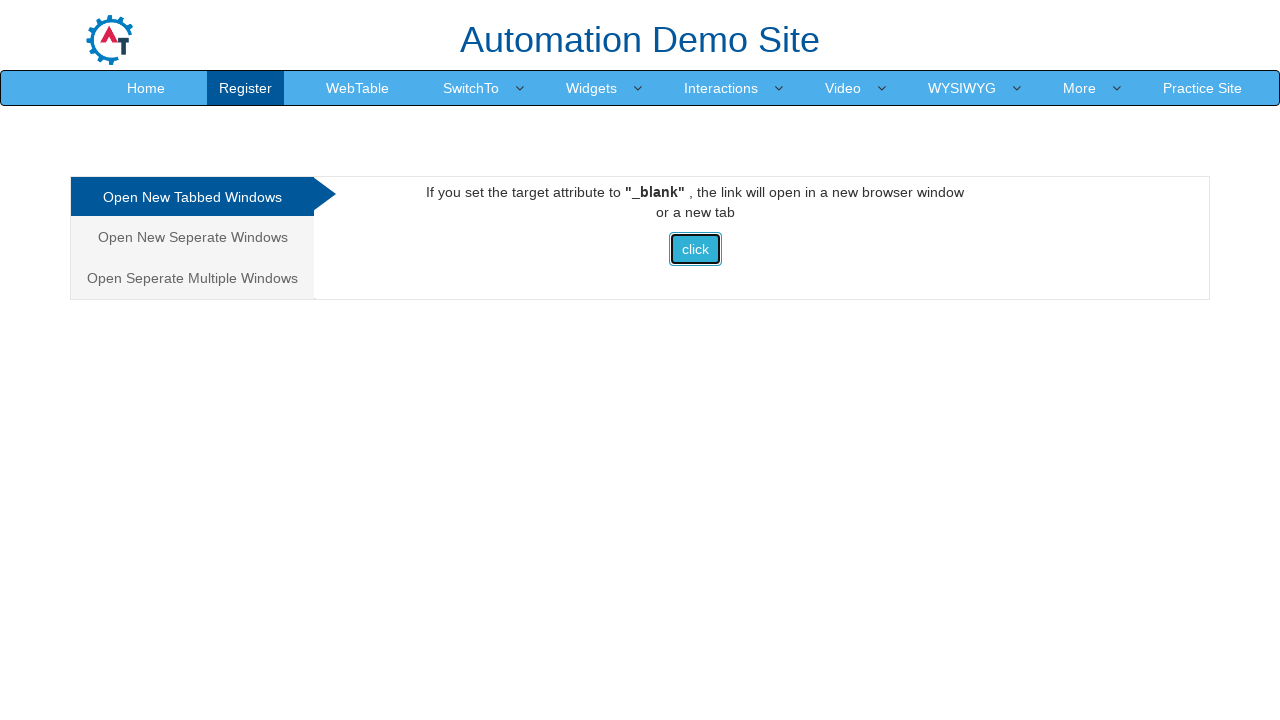

Switched focus back to the original window
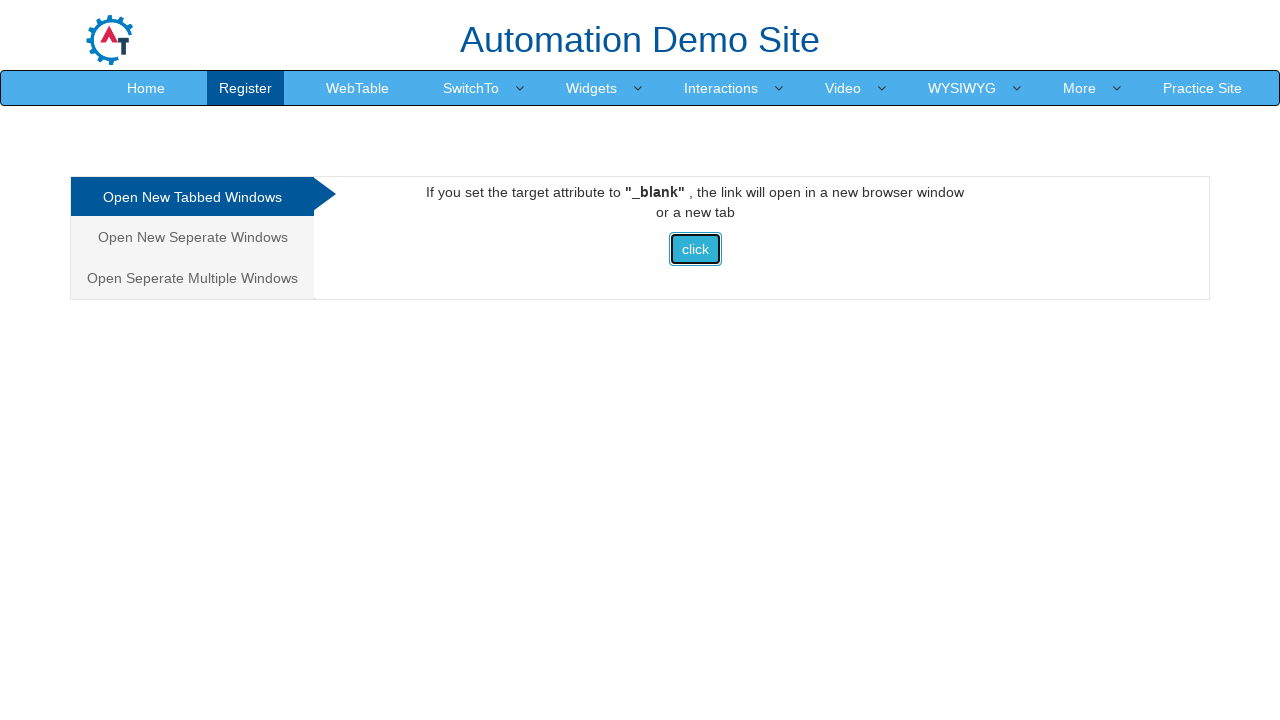

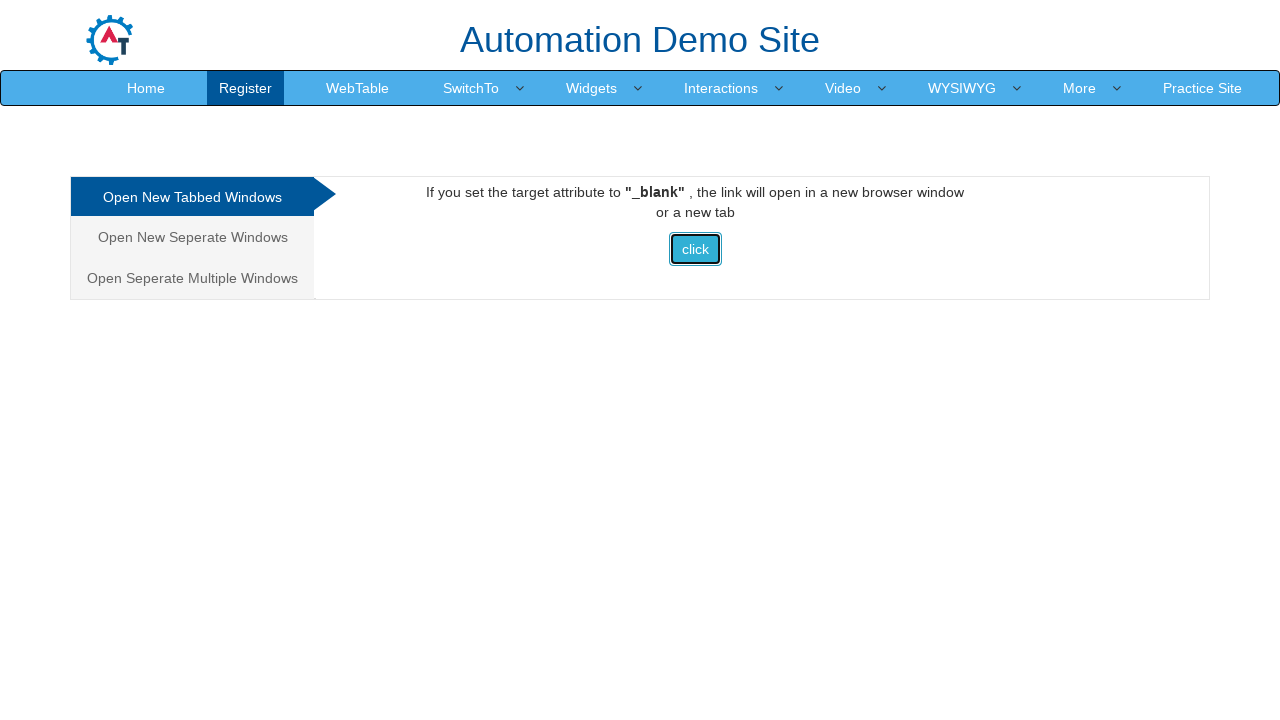